Tests that the Clear completed button displays correct text after checking an item

Starting URL: https://example.cypress.io/todo#/

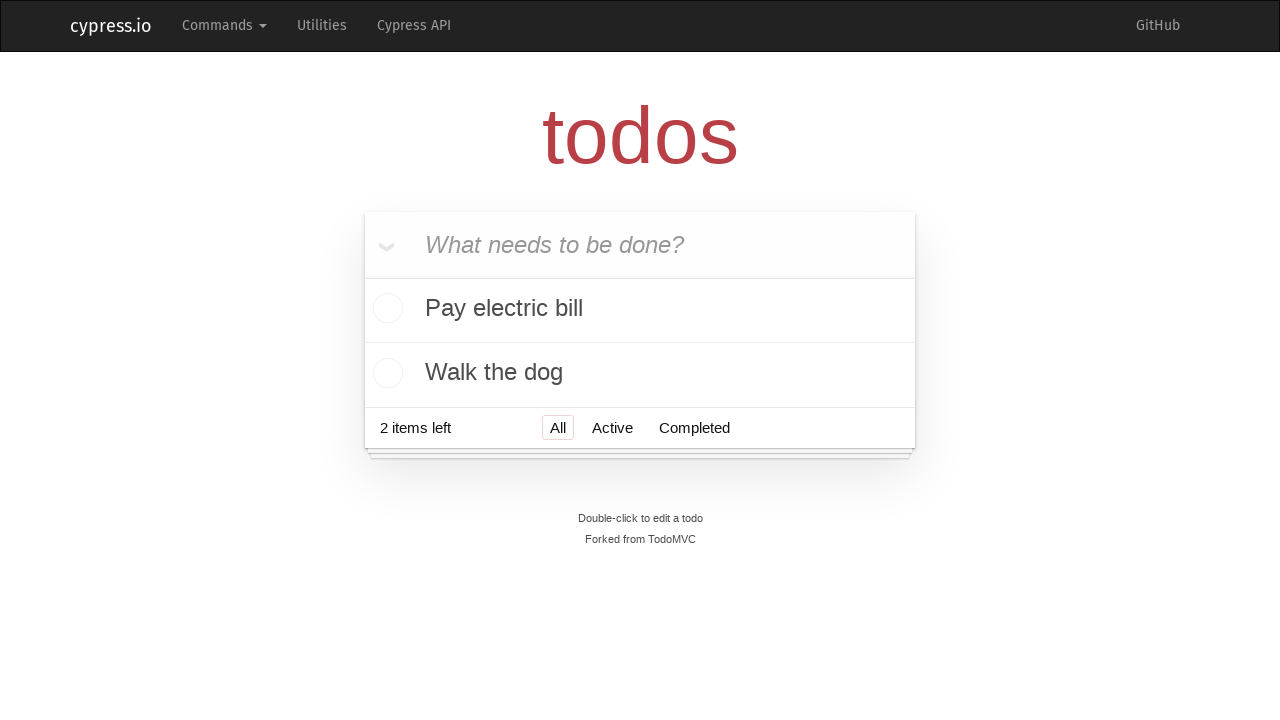

Located the 'What needs to be done?' input field
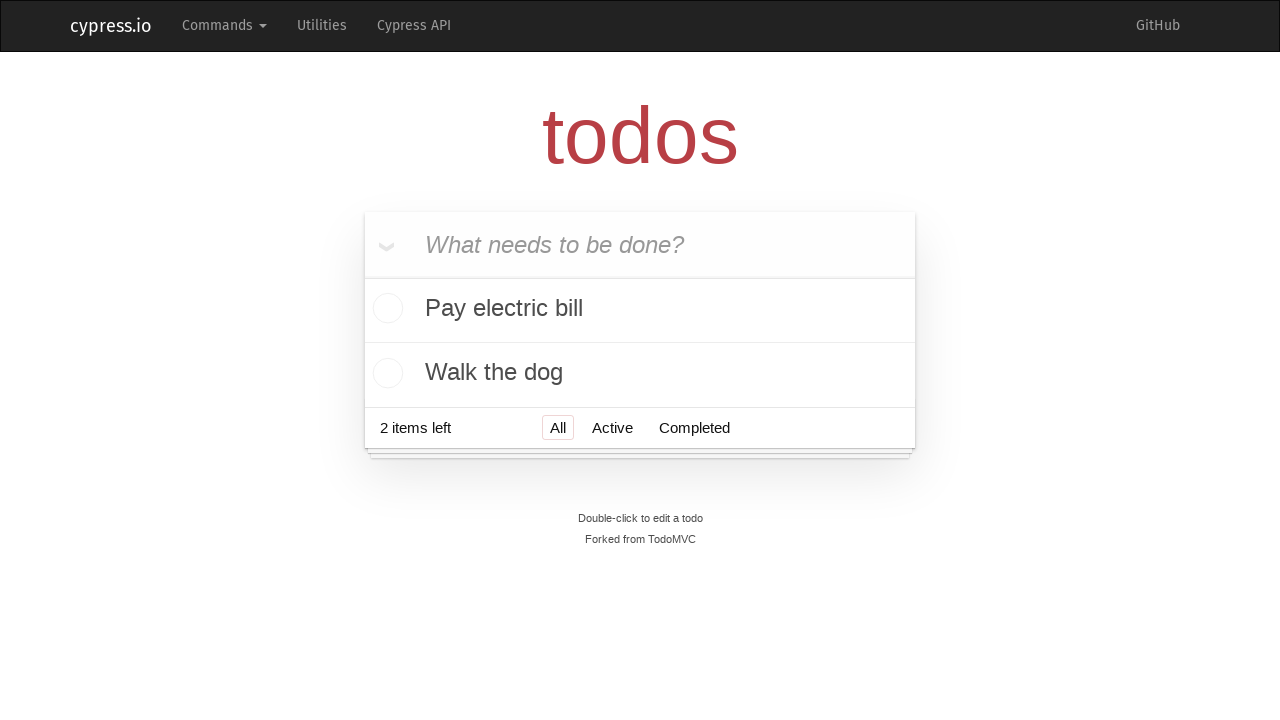

Filled todo input with 'buy some cheese' on internal:attr=[placeholder="What needs to be done?"i]
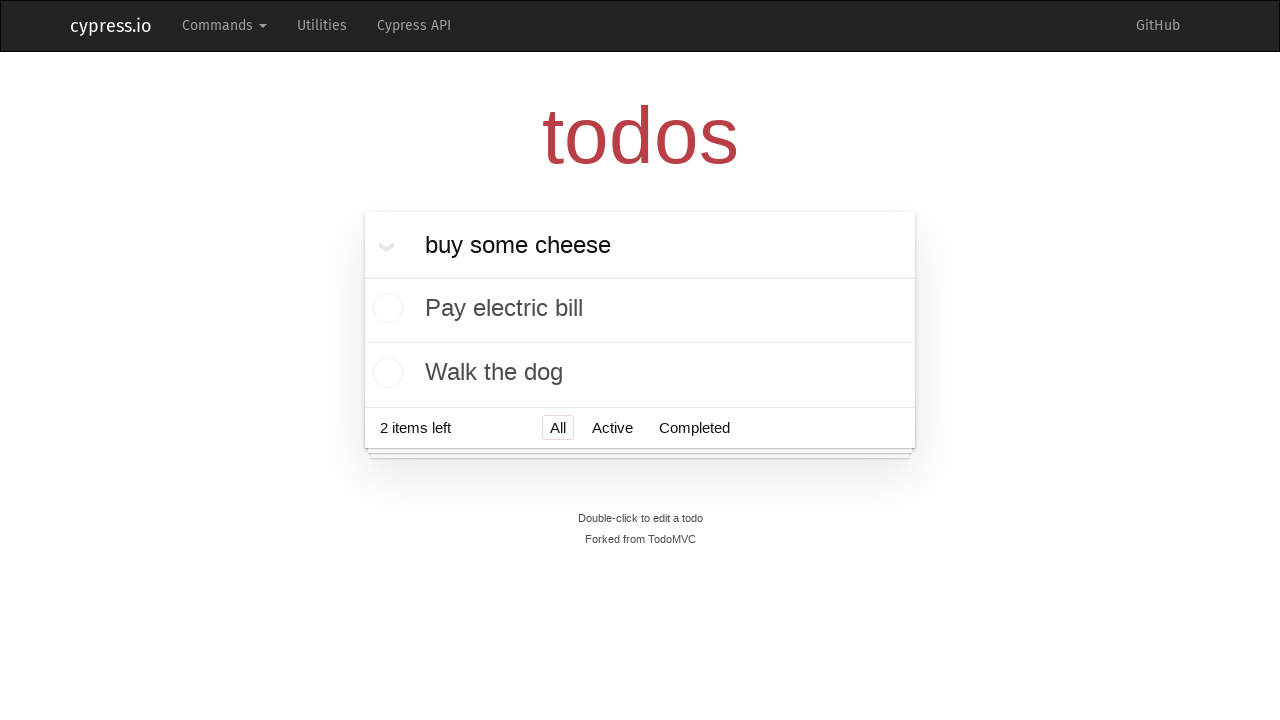

Pressed Enter to add 'buy some cheese' to the todo list on internal:attr=[placeholder="What needs to be done?"i]
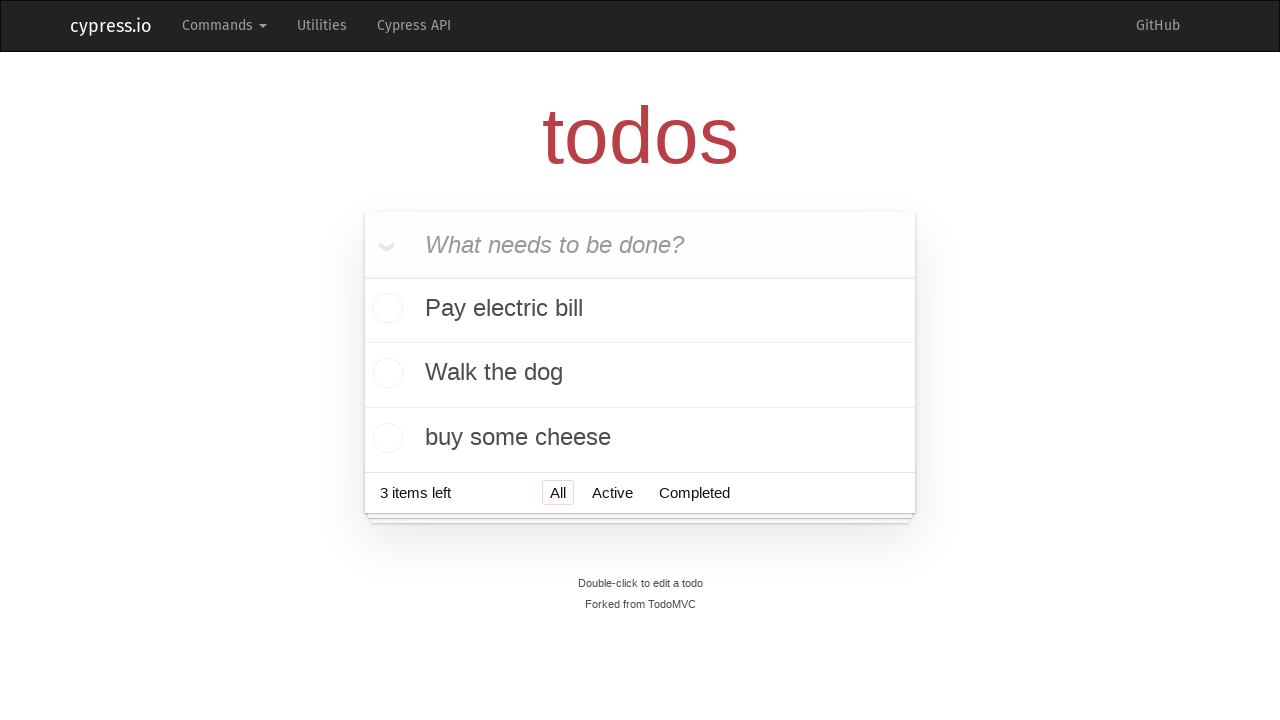

Filled todo input with 'feed the cat' on internal:attr=[placeholder="What needs to be done?"i]
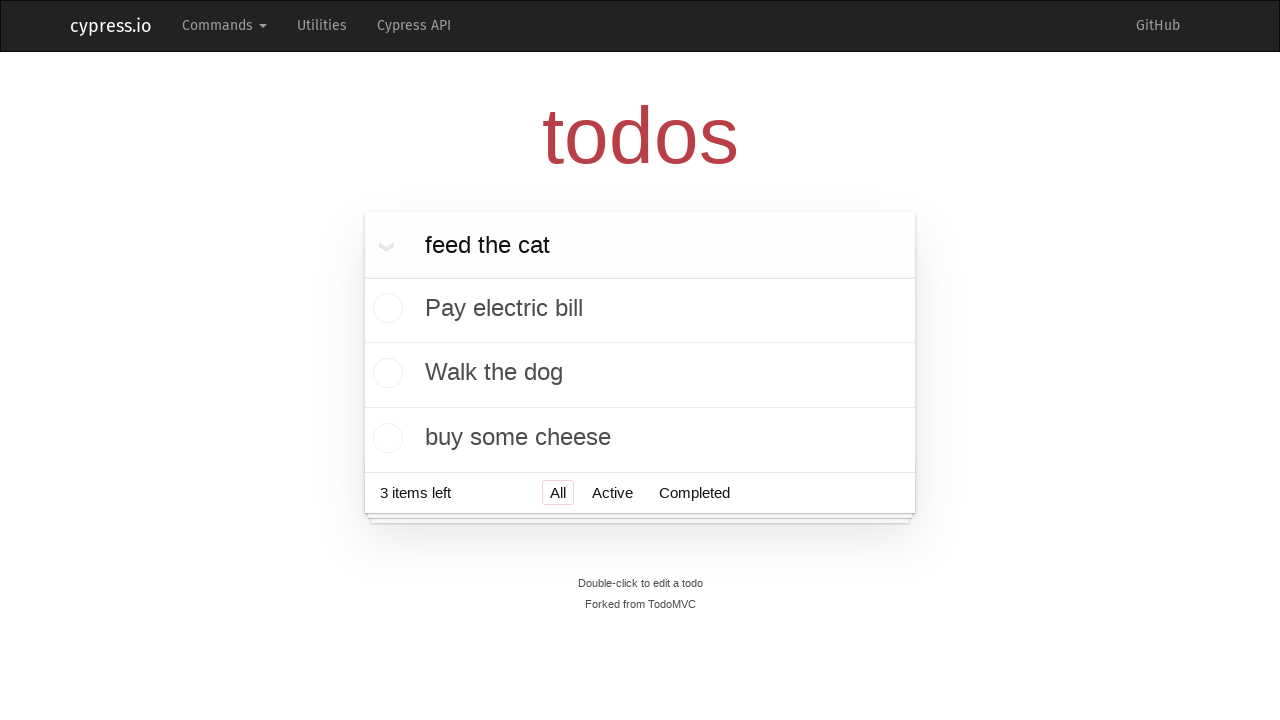

Pressed Enter to add 'feed the cat' to the todo list on internal:attr=[placeholder="What needs to be done?"i]
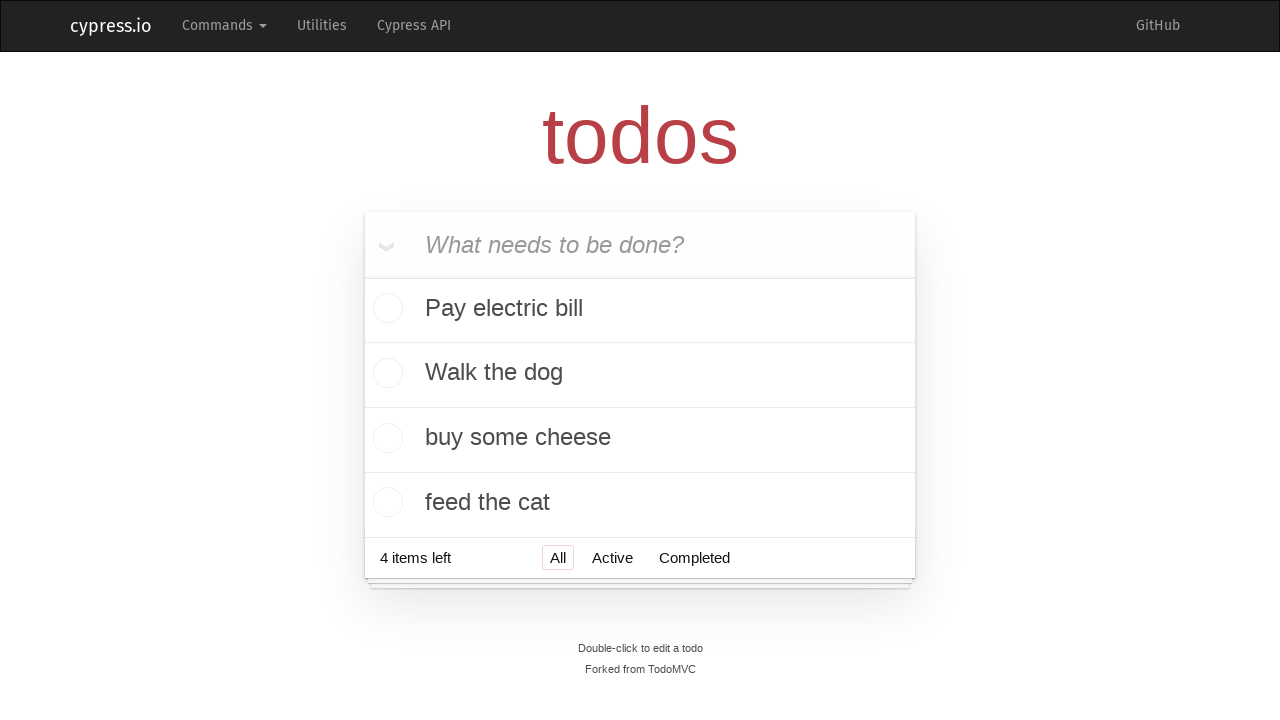

Filled todo input with 'book a doctors appointment' on internal:attr=[placeholder="What needs to be done?"i]
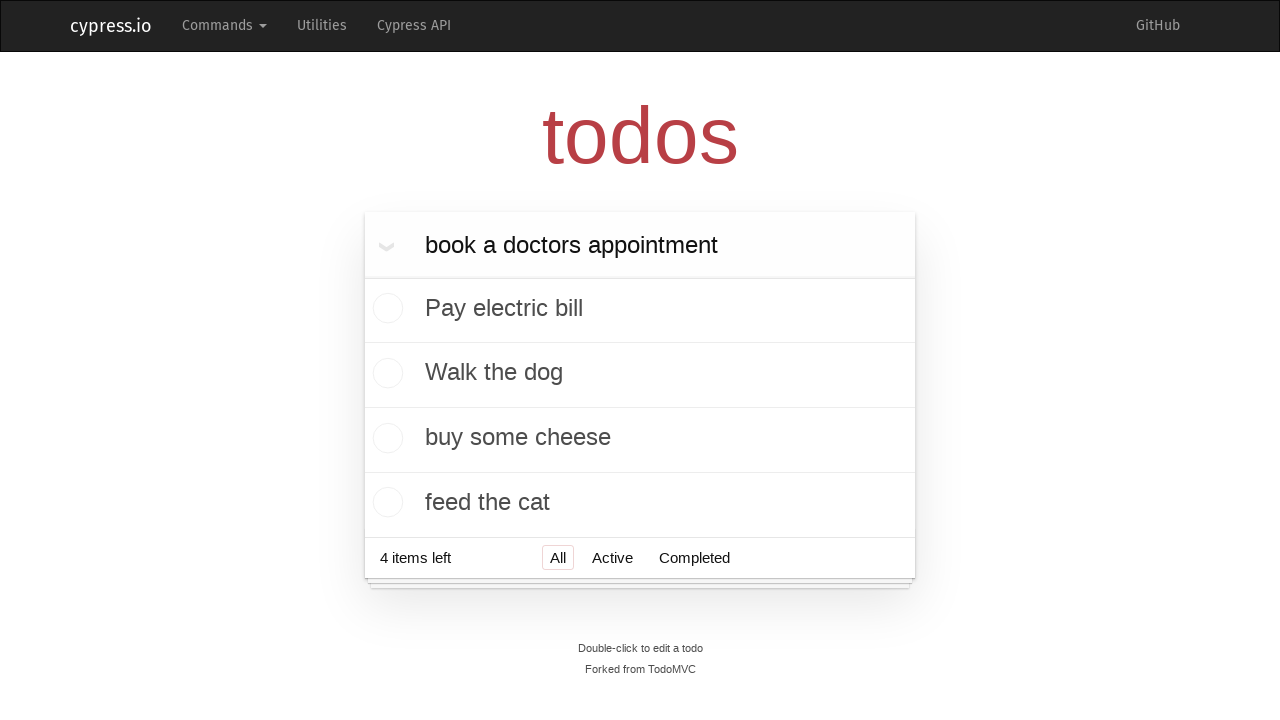

Pressed Enter to add 'book a doctors appointment' to the todo list on internal:attr=[placeholder="What needs to be done?"i]
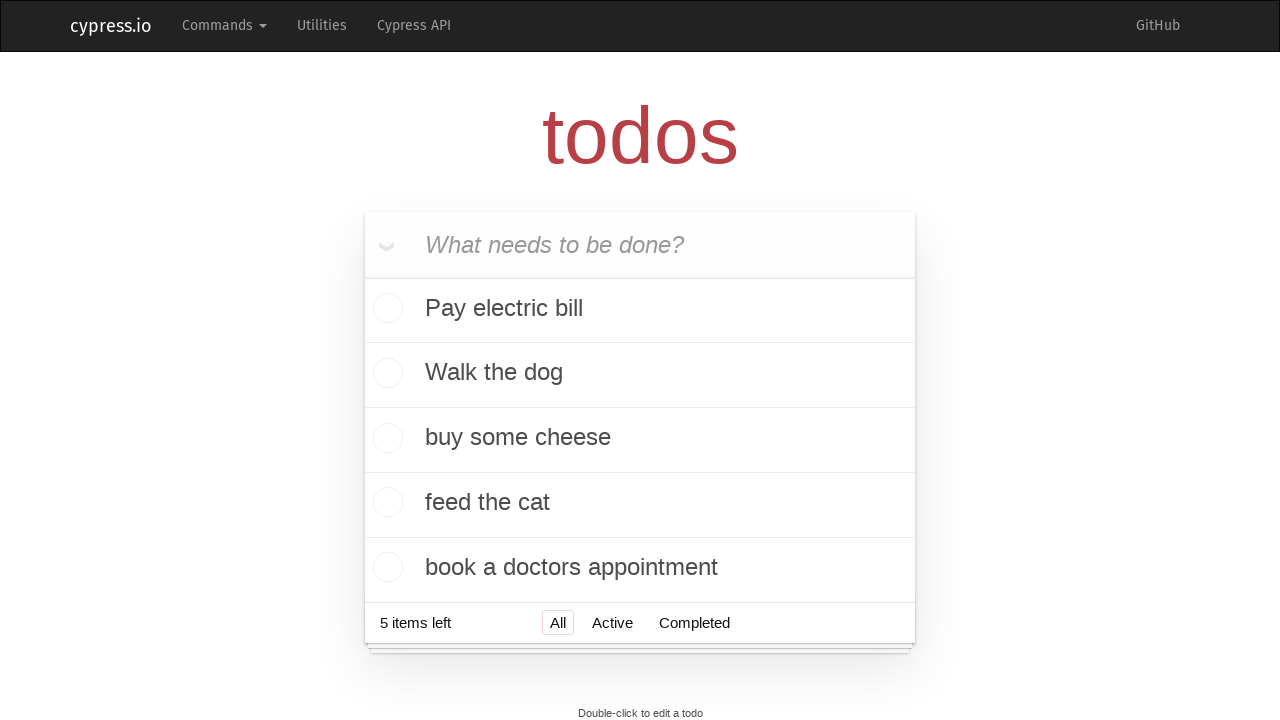

Checked the first todo item at (385, 310) on .todo-list li .toggle >> nth=0
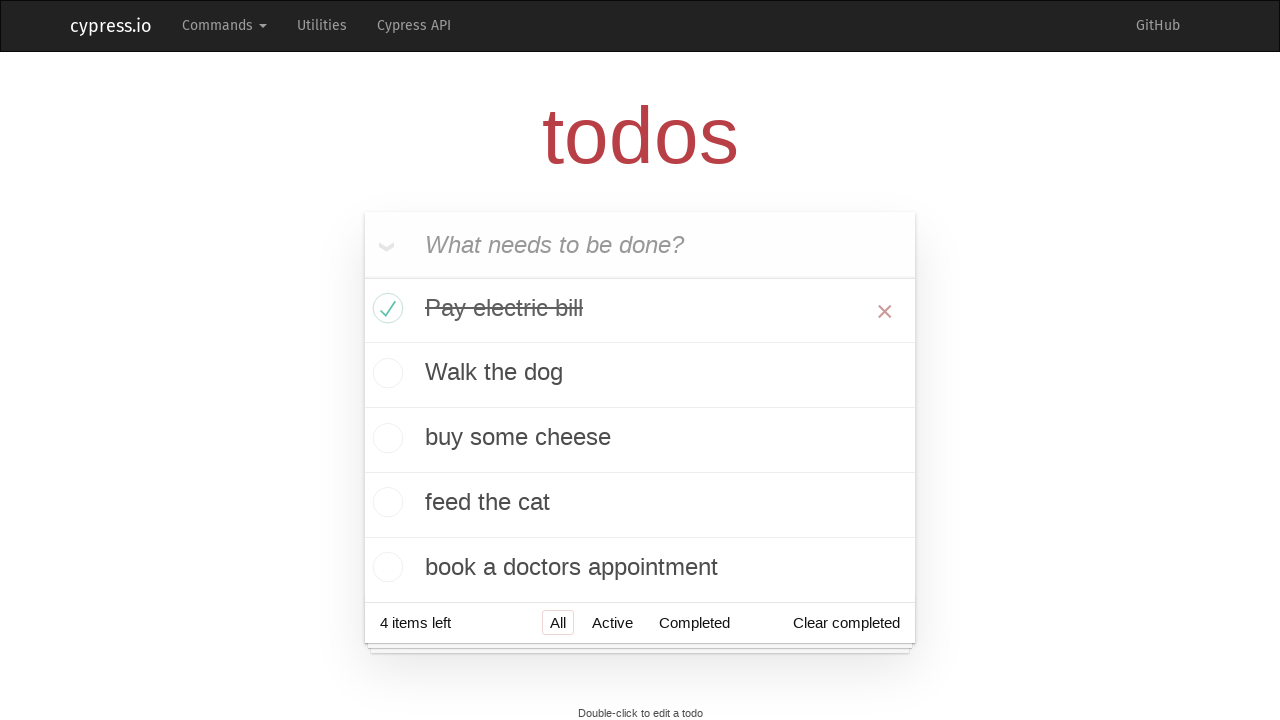

Clear completed button appeared after checking the item
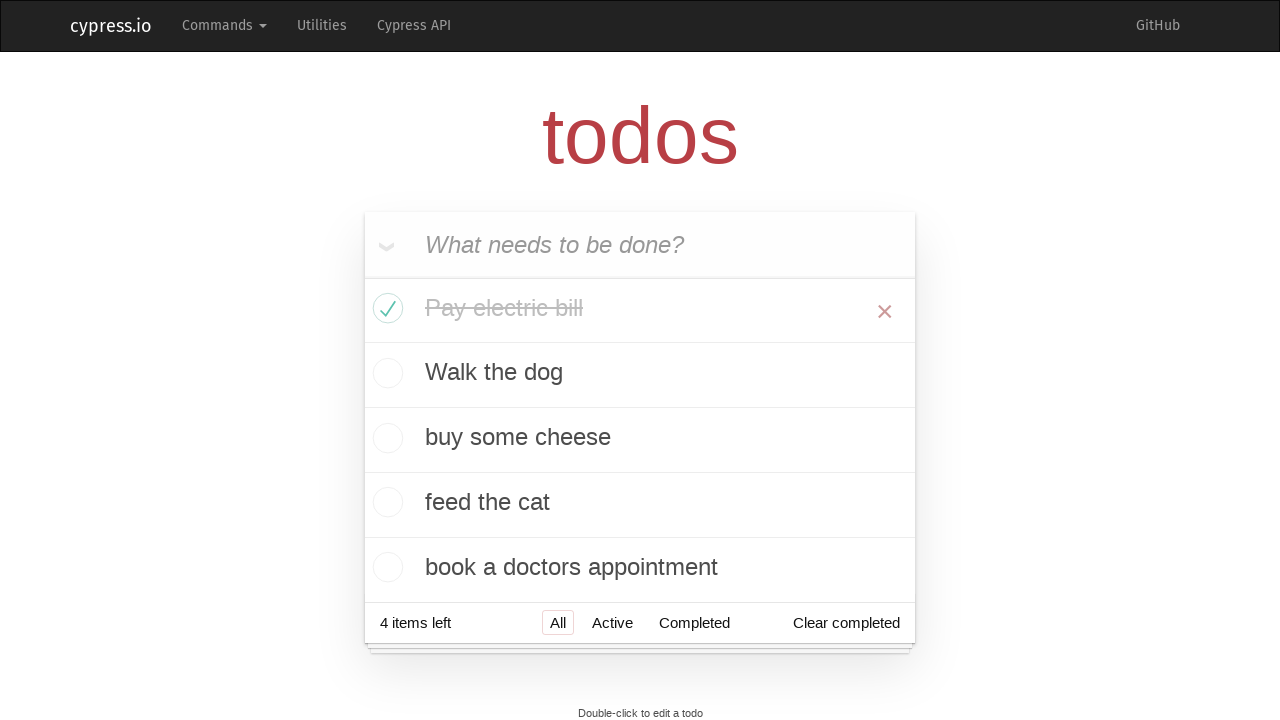

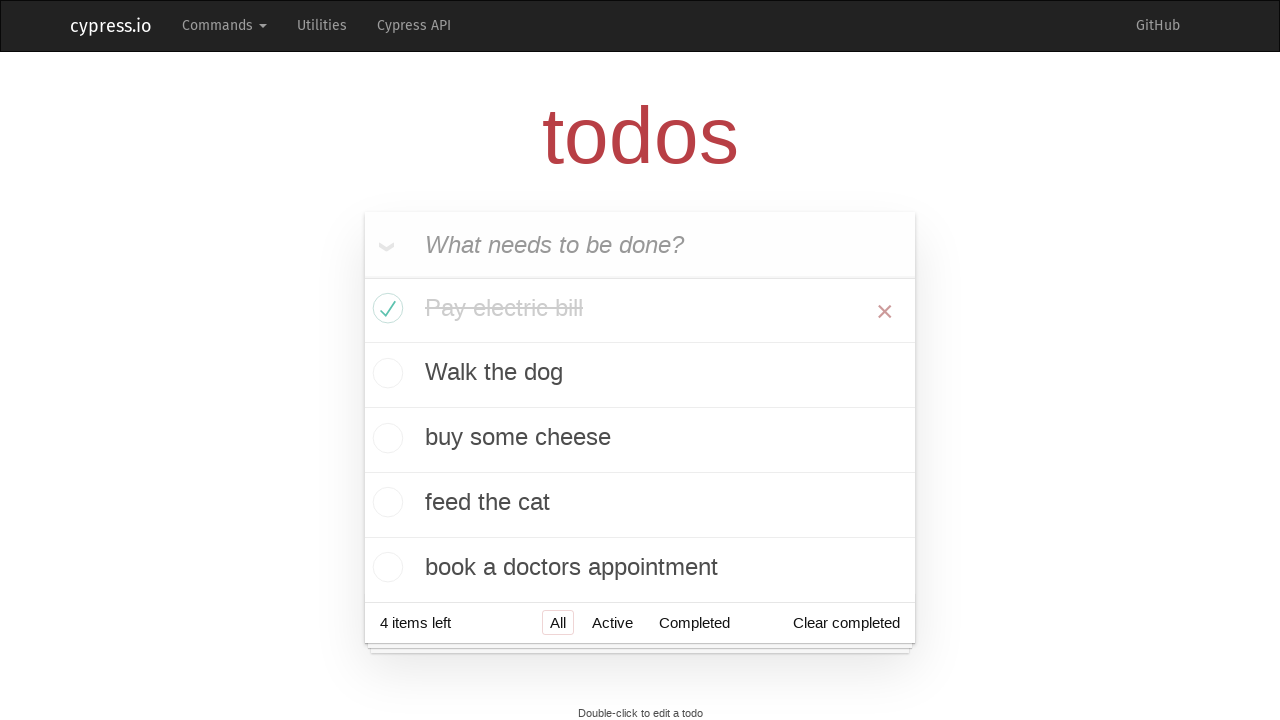